Verifies that navigation links on the Telegram apps page work correctly by clicking on the Apps link, then navigating to the Android app page, going back, and navigating to the iPhone/iPad app page.

Starting URL: https://core.telegram.org/apps

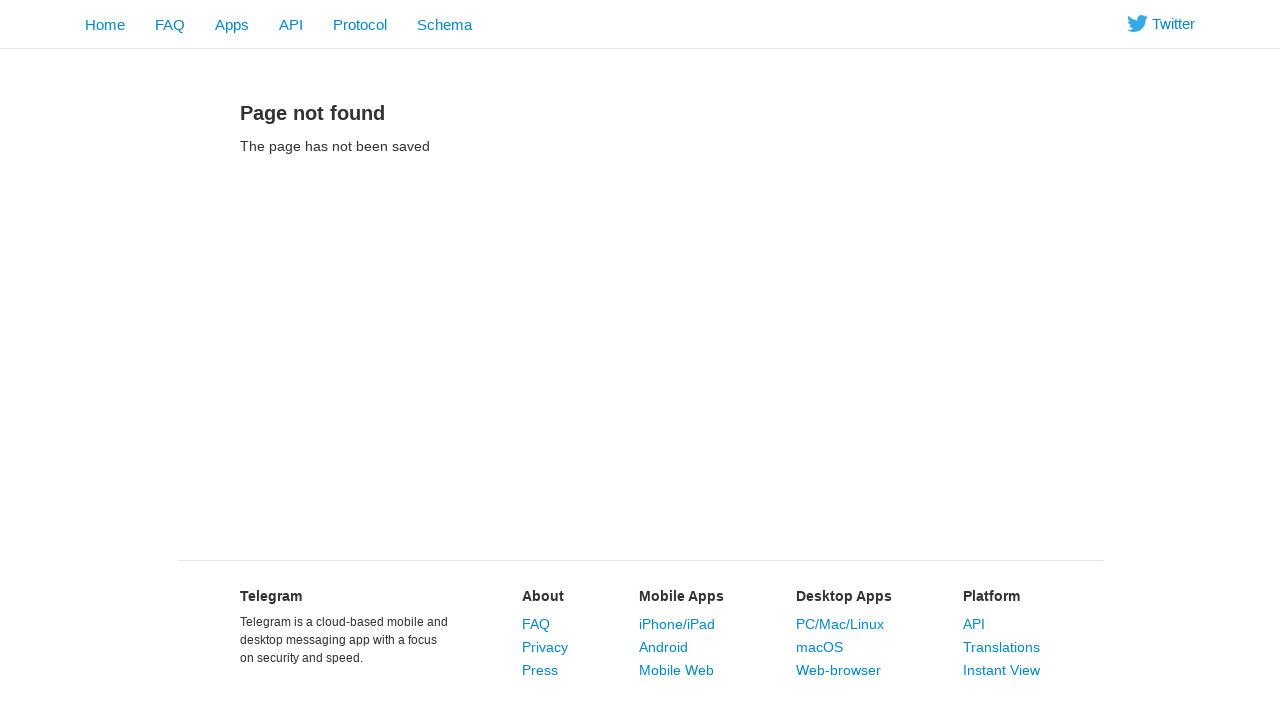

Clicked on Apps link in navigation at (232, 24) on a:has-text('Apps')
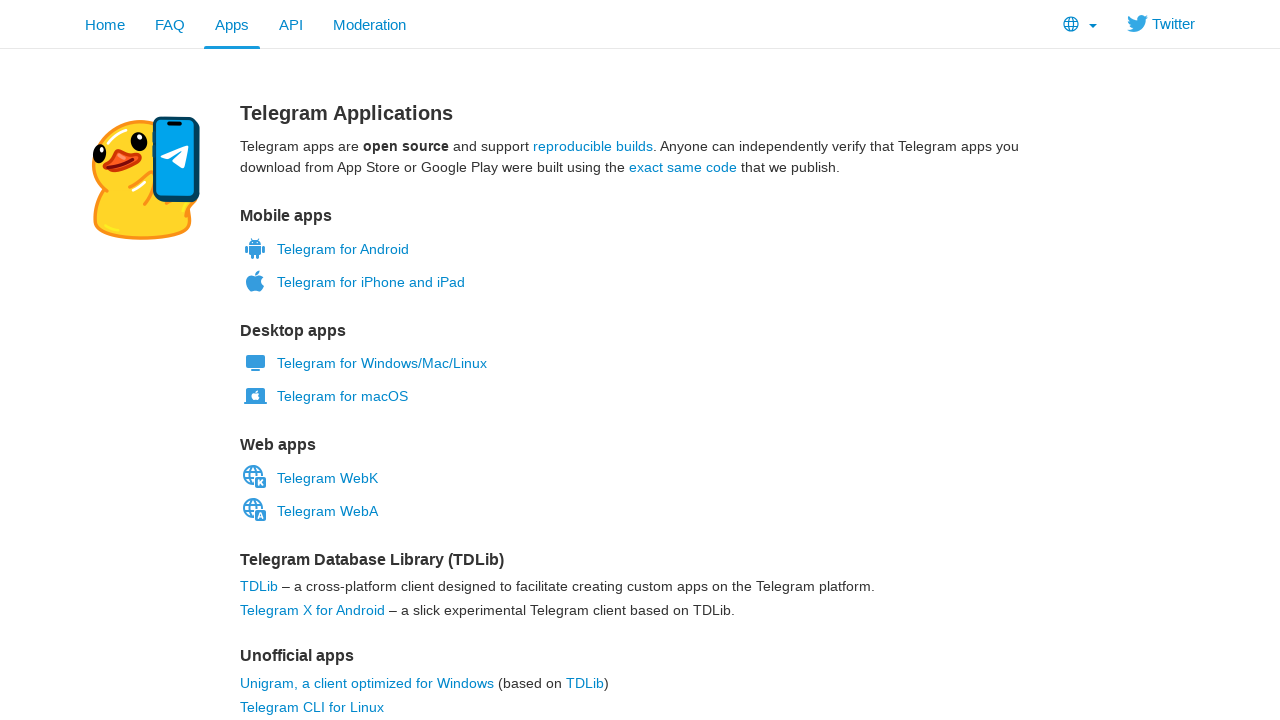

Waited for page load state after clicking Apps link
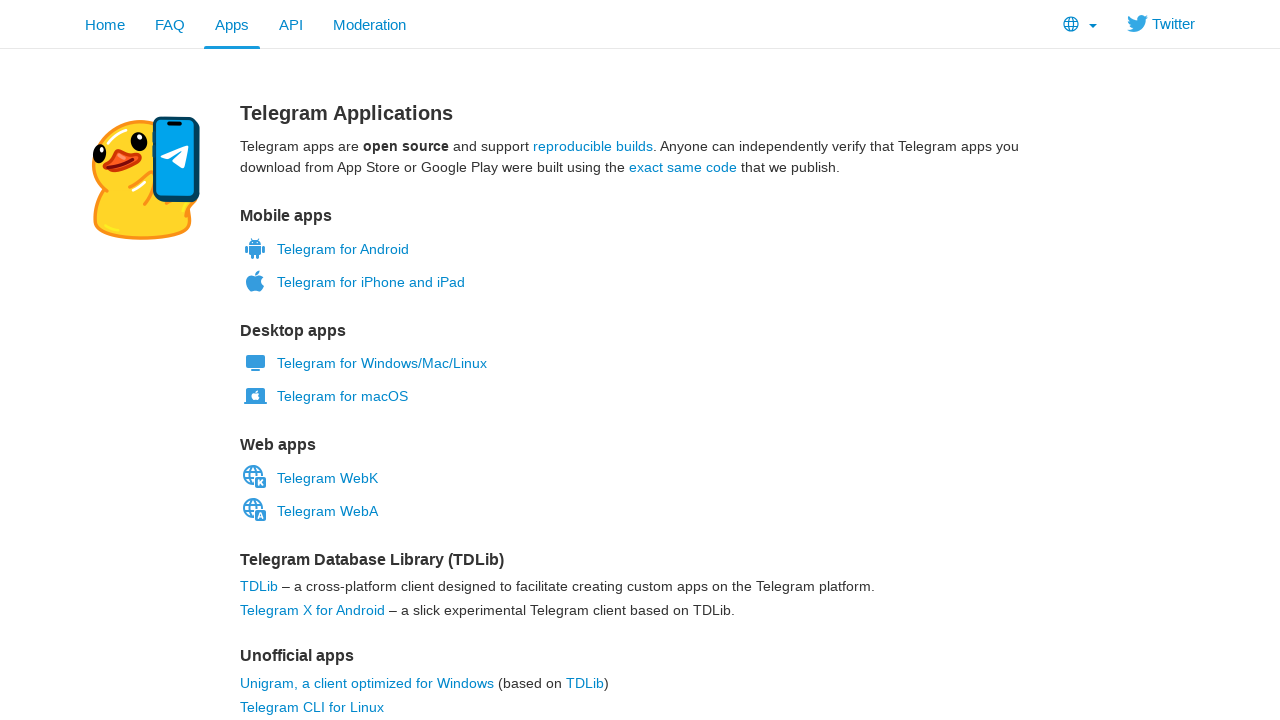

Clicked on Telegram for Android link at (255, 248) on a:has-text('Telegram for Android')
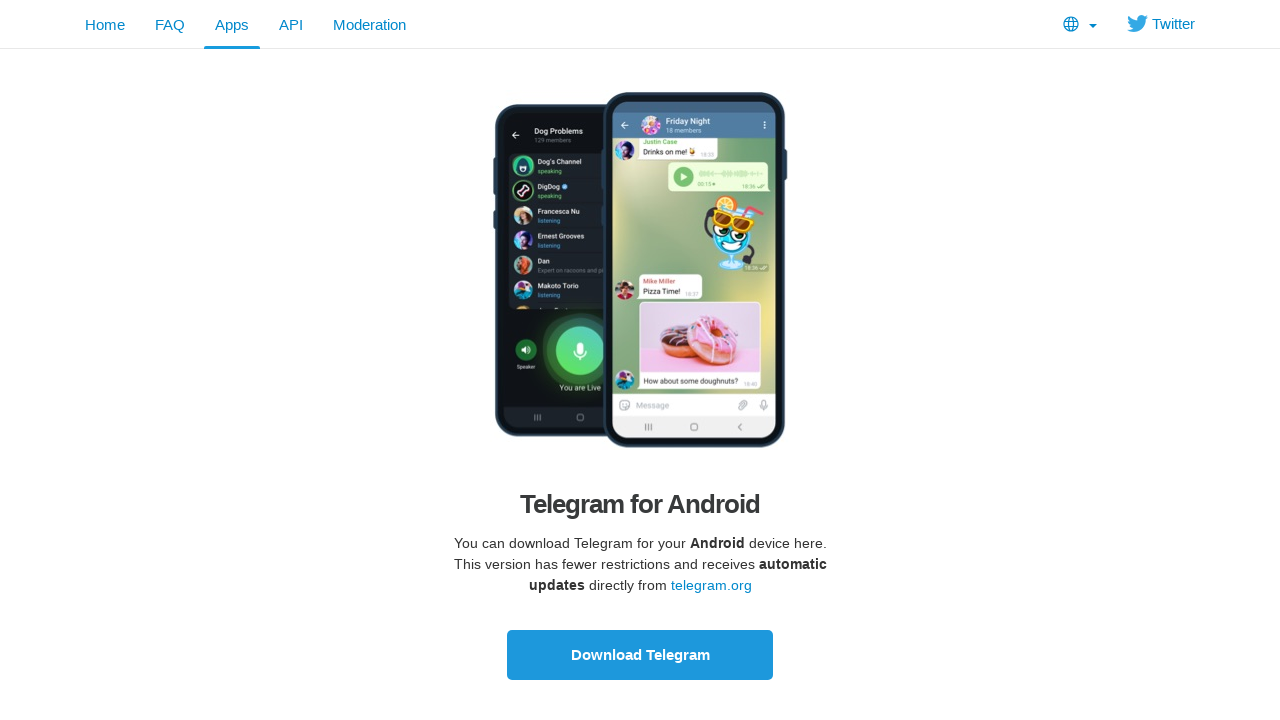

Waited for page load state after navigating to Android app page
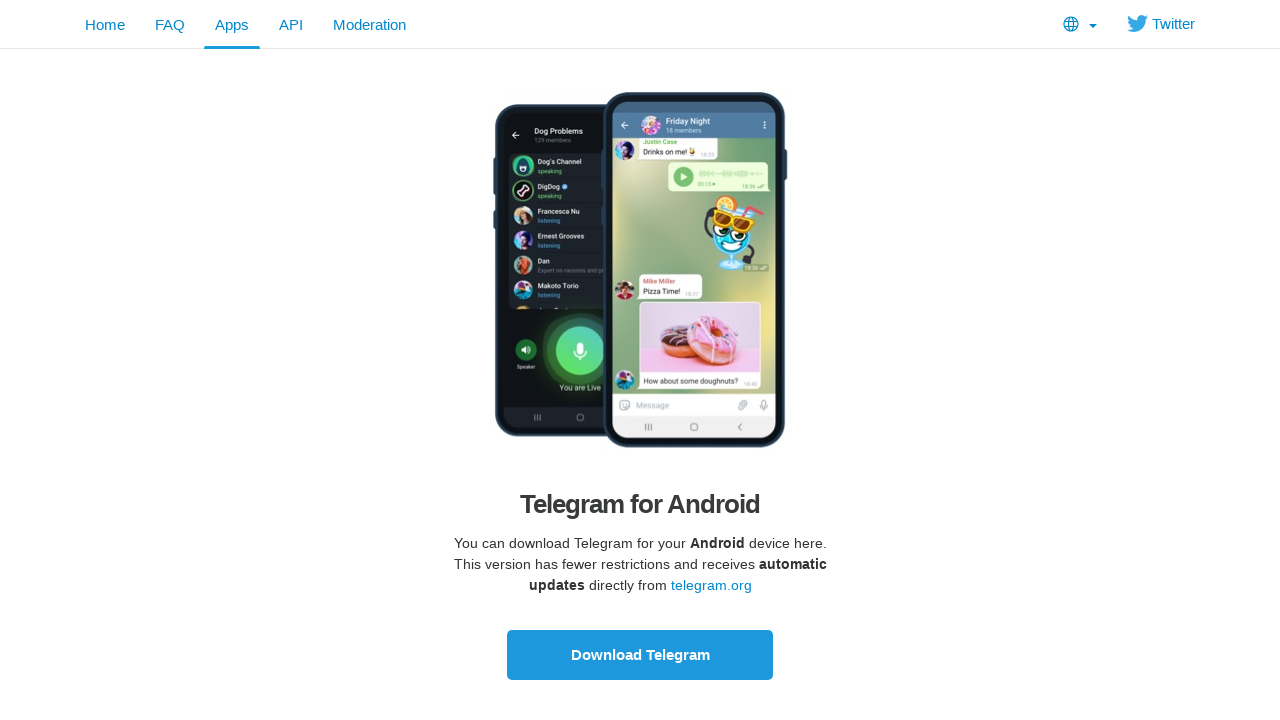

Navigated back to apps page
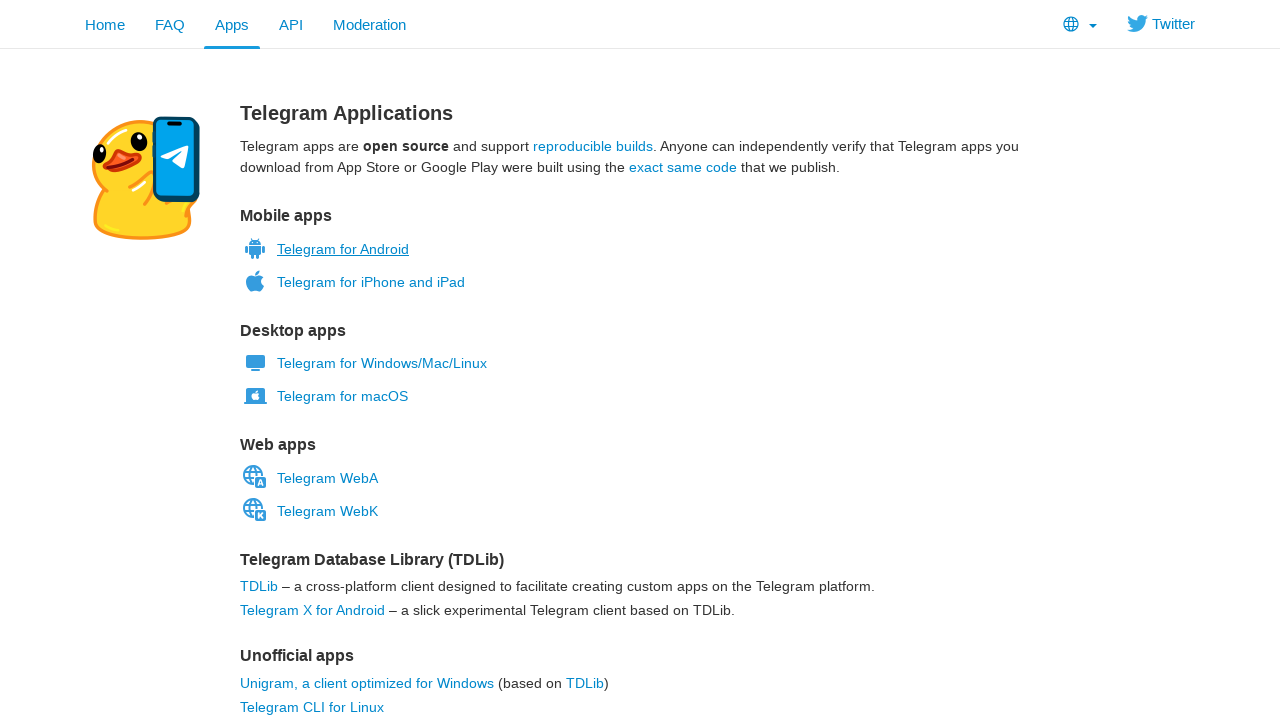

Waited for page load state after navigating back
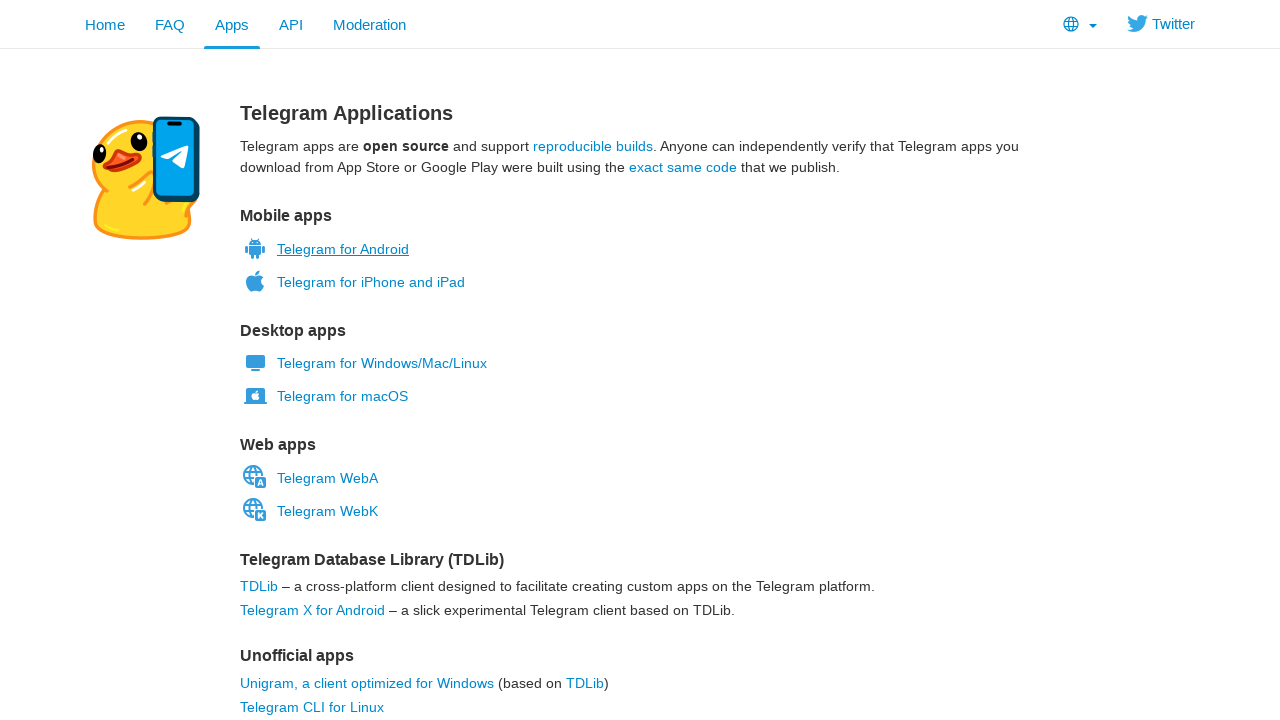

Clicked on Telegram for iPhone and iPad link at (255, 281) on a:has-text('Telegram for iPhone and iPad')
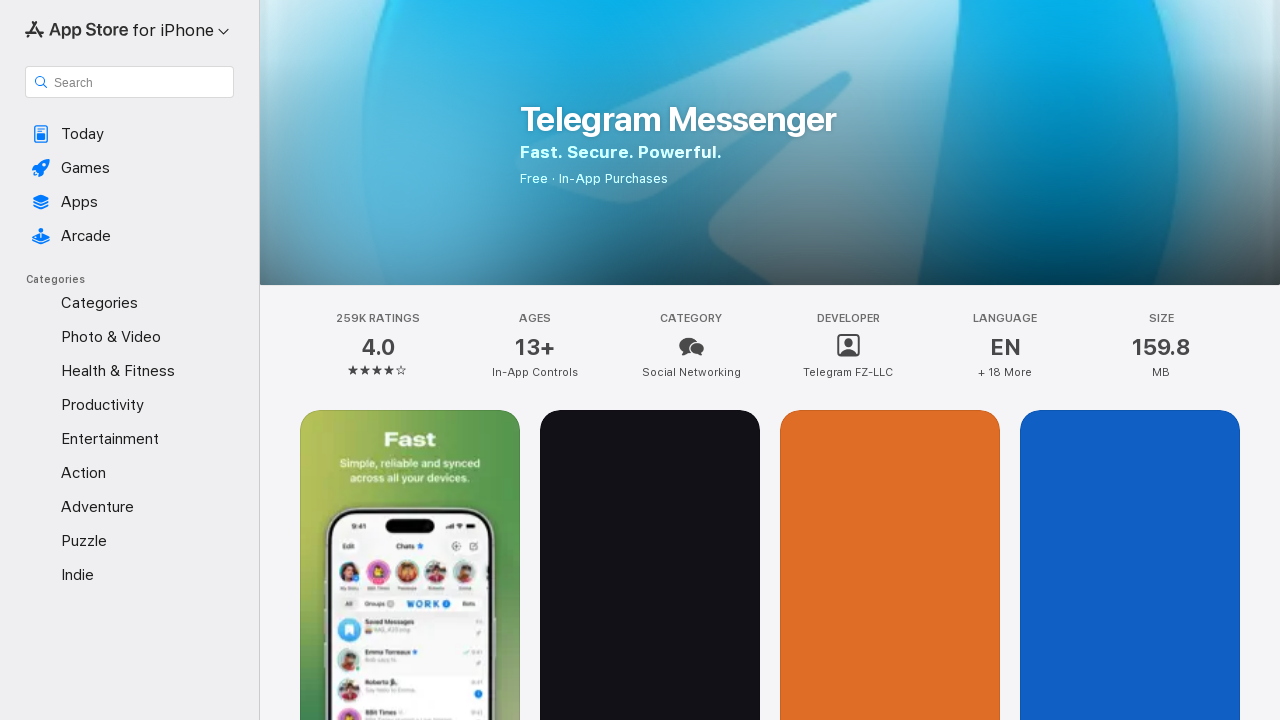

Waited for page load state after navigating to iPhone/iPad app page
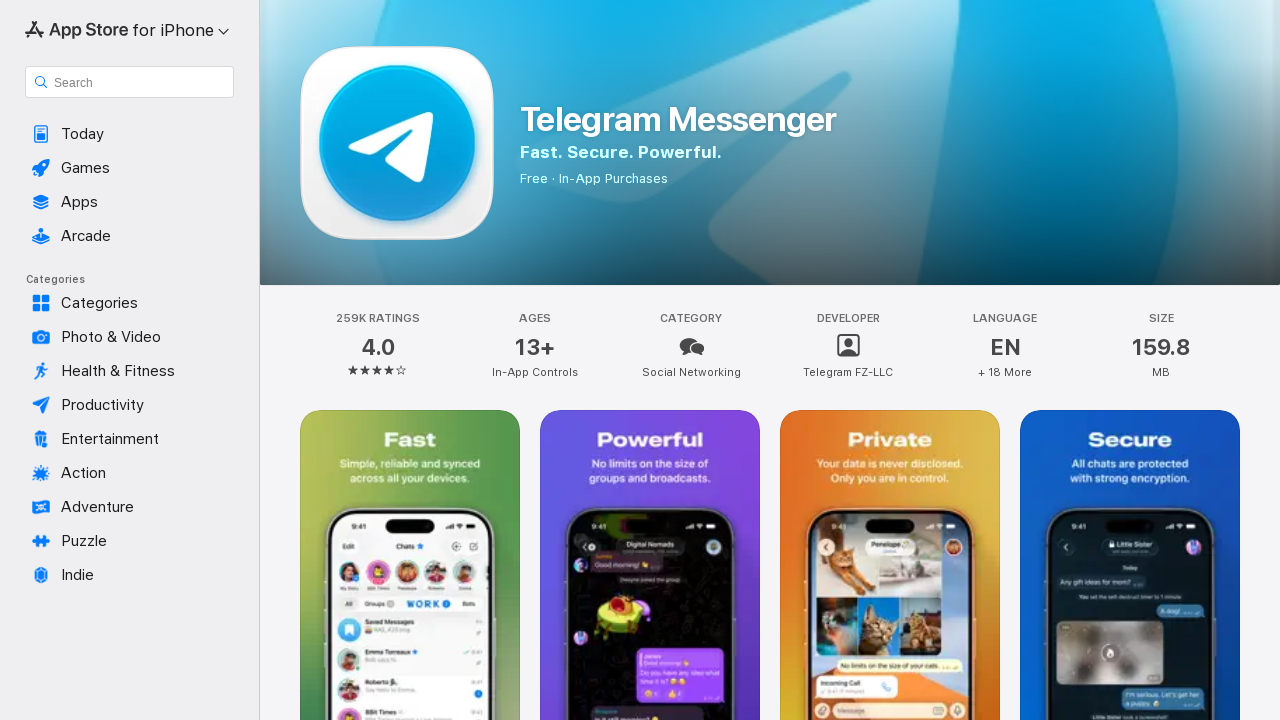

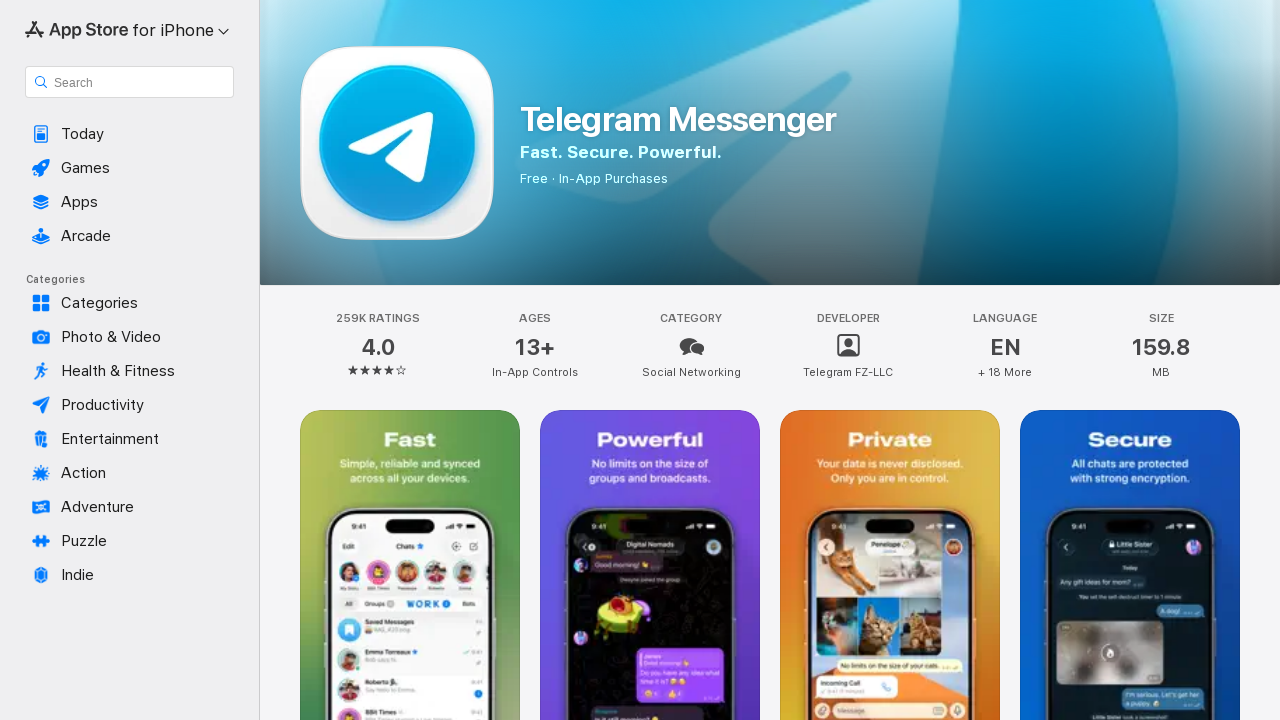